Tests the datepicker functionality by entering a date value into the date input field and pressing Enter to confirm the selection

Starting URL: https://formy-project.herokuapp.com/datepicker

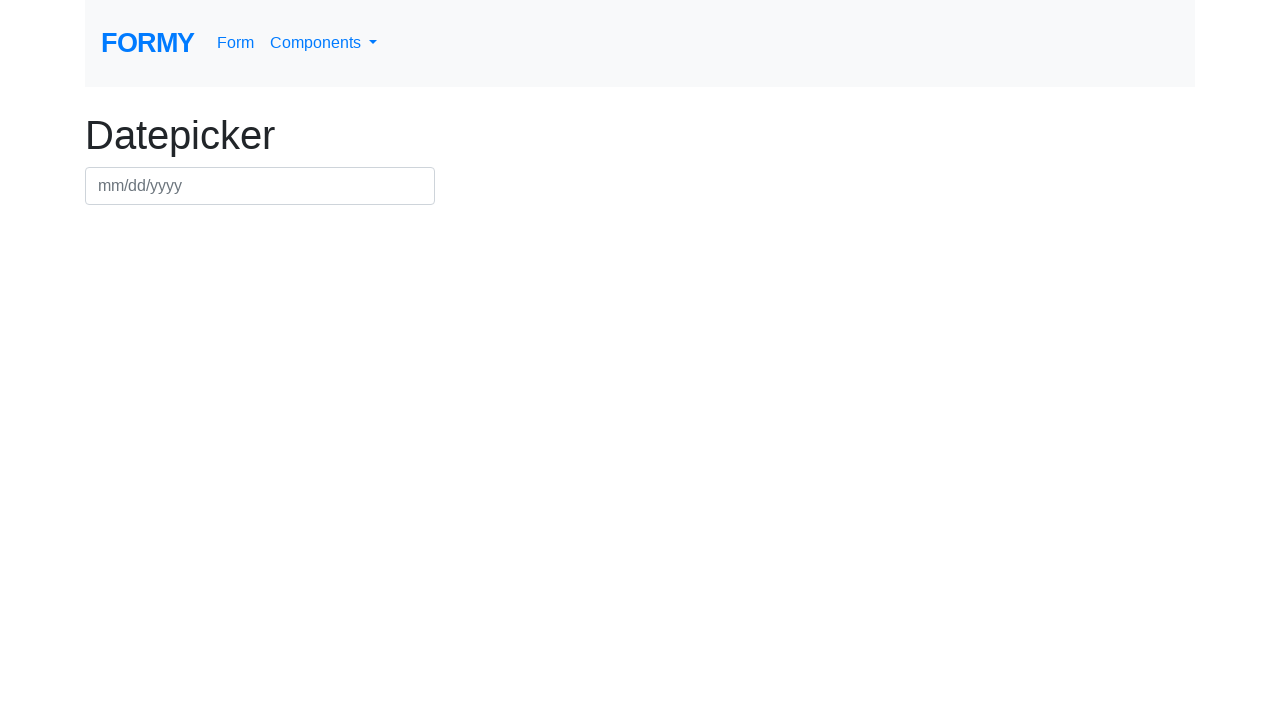

Filled datepicker field with date 03/15/2024 on #datepicker
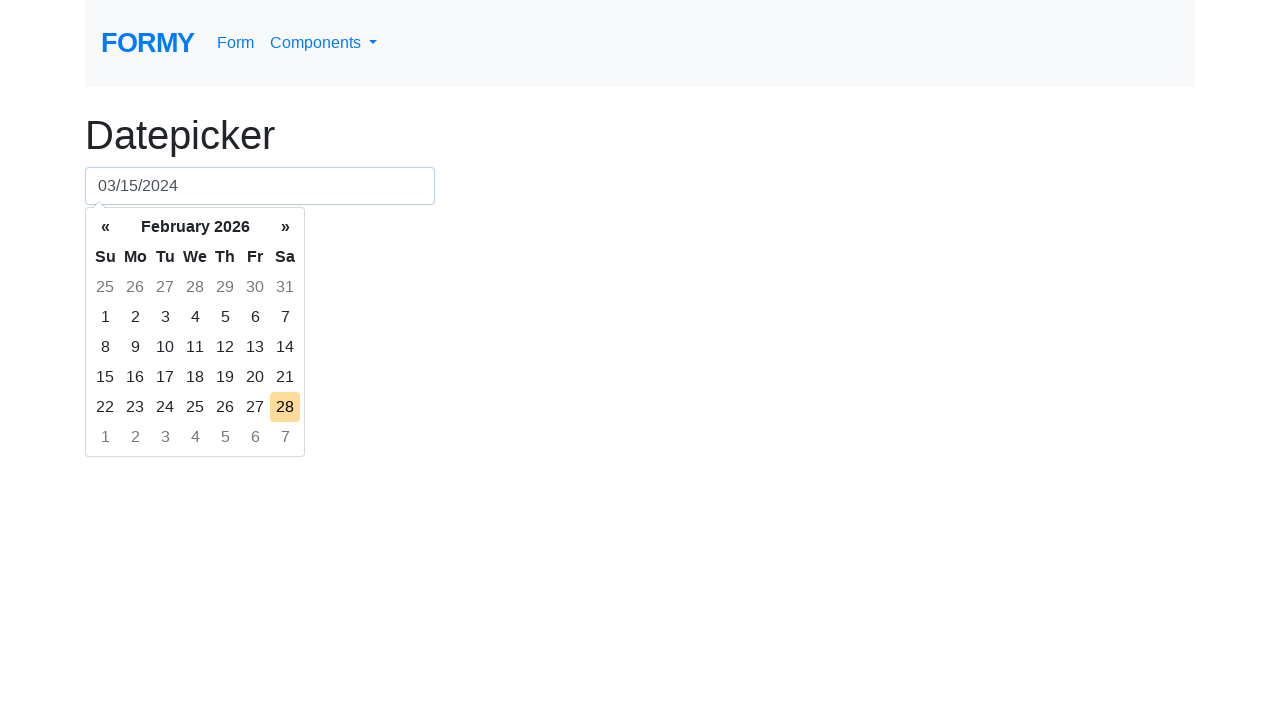

Pressed Enter to confirm date selection on #datepicker
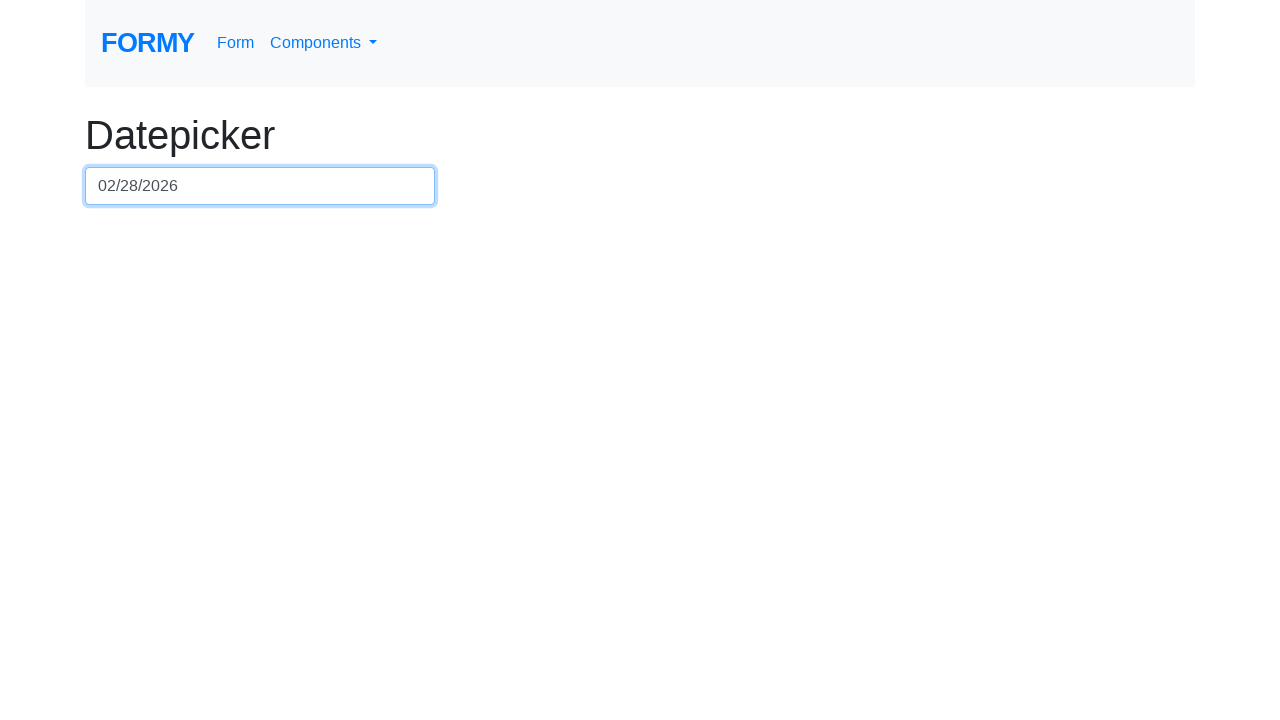

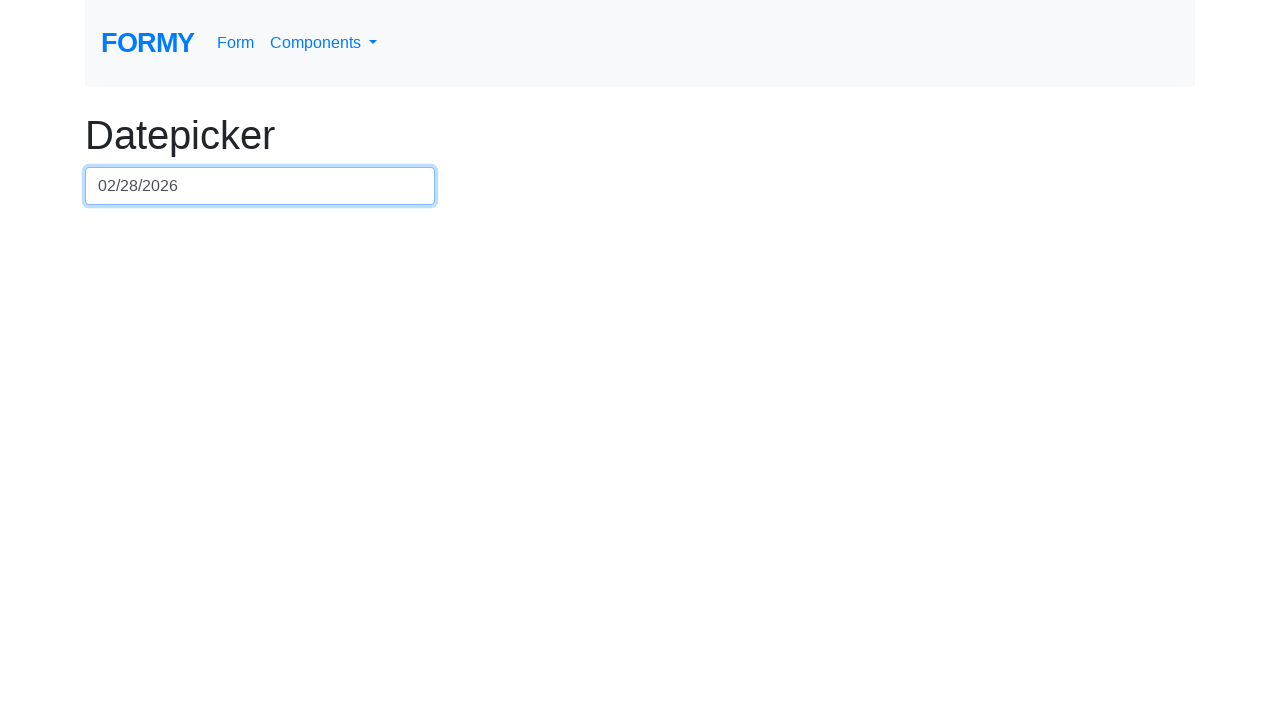